Tests that edits are cancelled when pressing Escape during editing.

Starting URL: https://demo.playwright.dev/todomvc

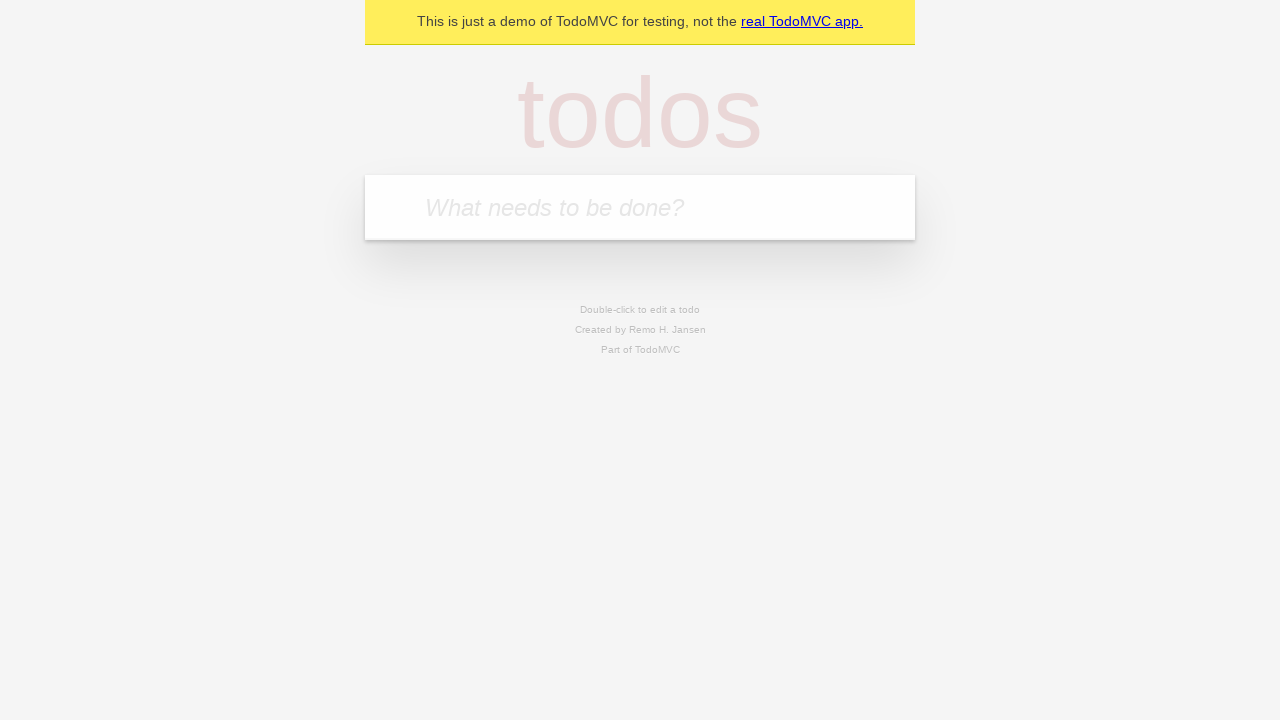

Filled new todo input with 'buy some cheese' on internal:attr=[placeholder="What needs to be done?"i]
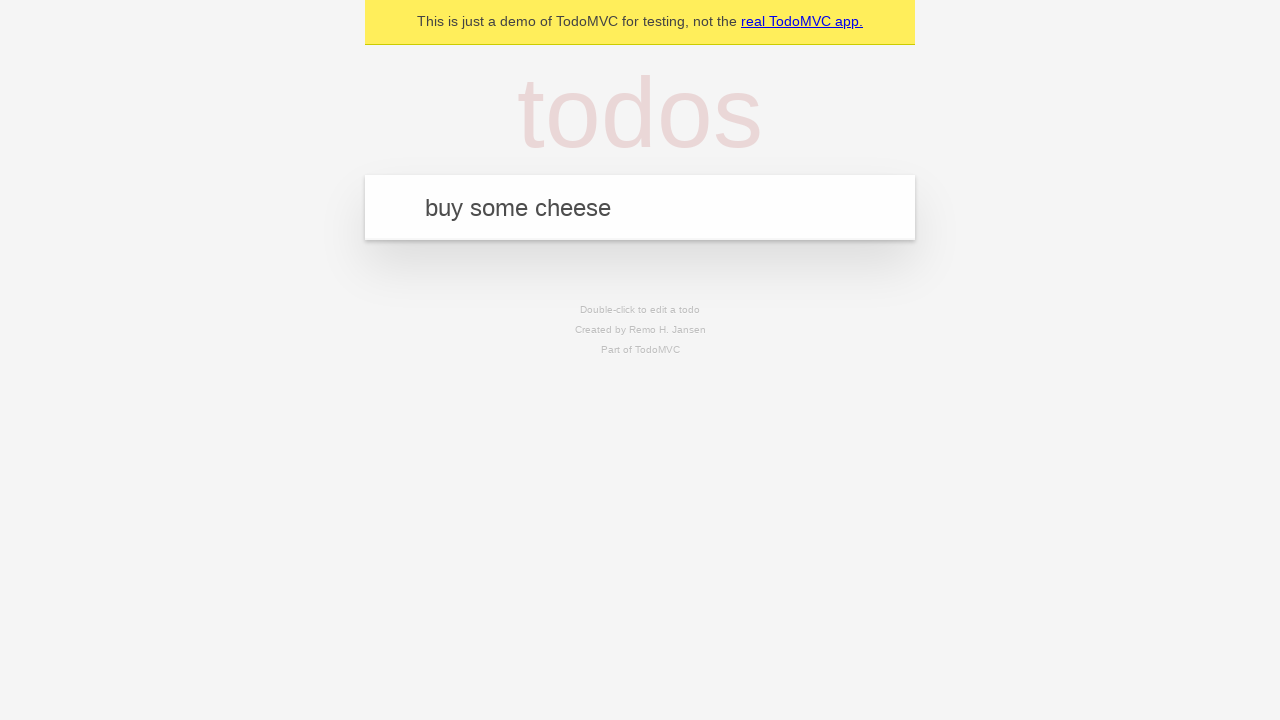

Pressed Enter to create first todo on internal:attr=[placeholder="What needs to be done?"i]
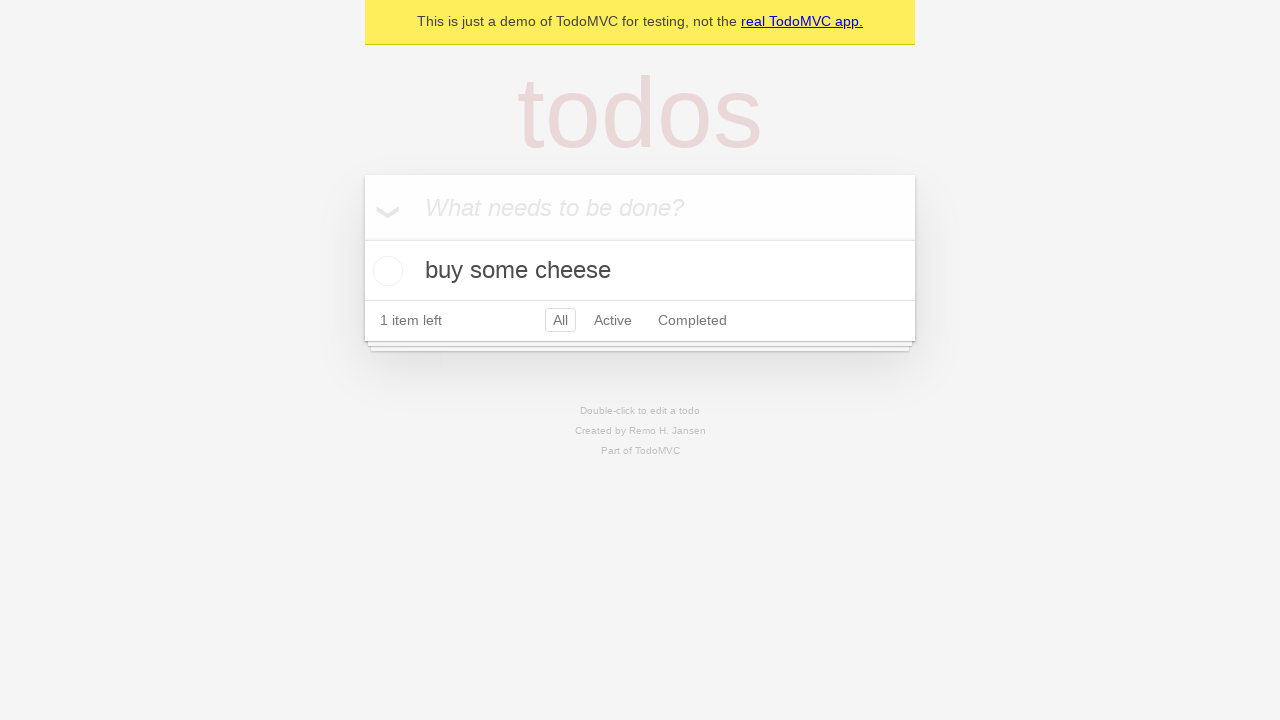

Filled new todo input with 'feed the cat' on internal:attr=[placeholder="What needs to be done?"i]
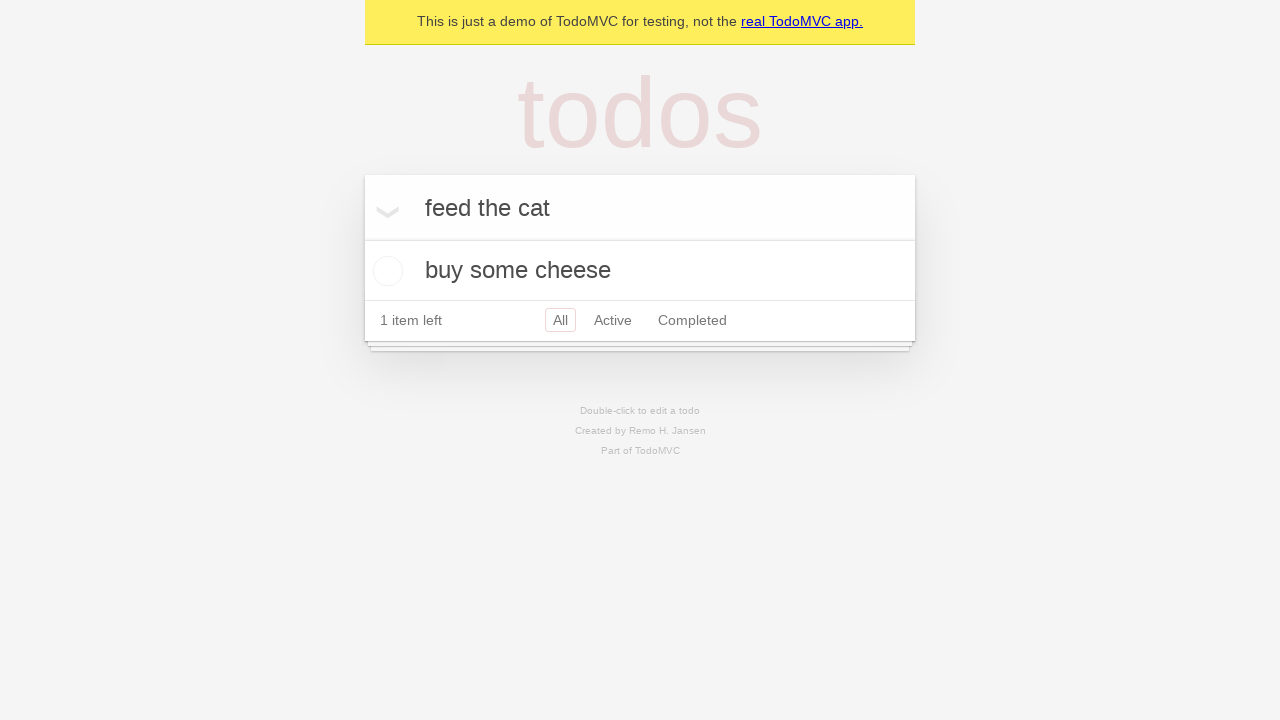

Pressed Enter to create second todo on internal:attr=[placeholder="What needs to be done?"i]
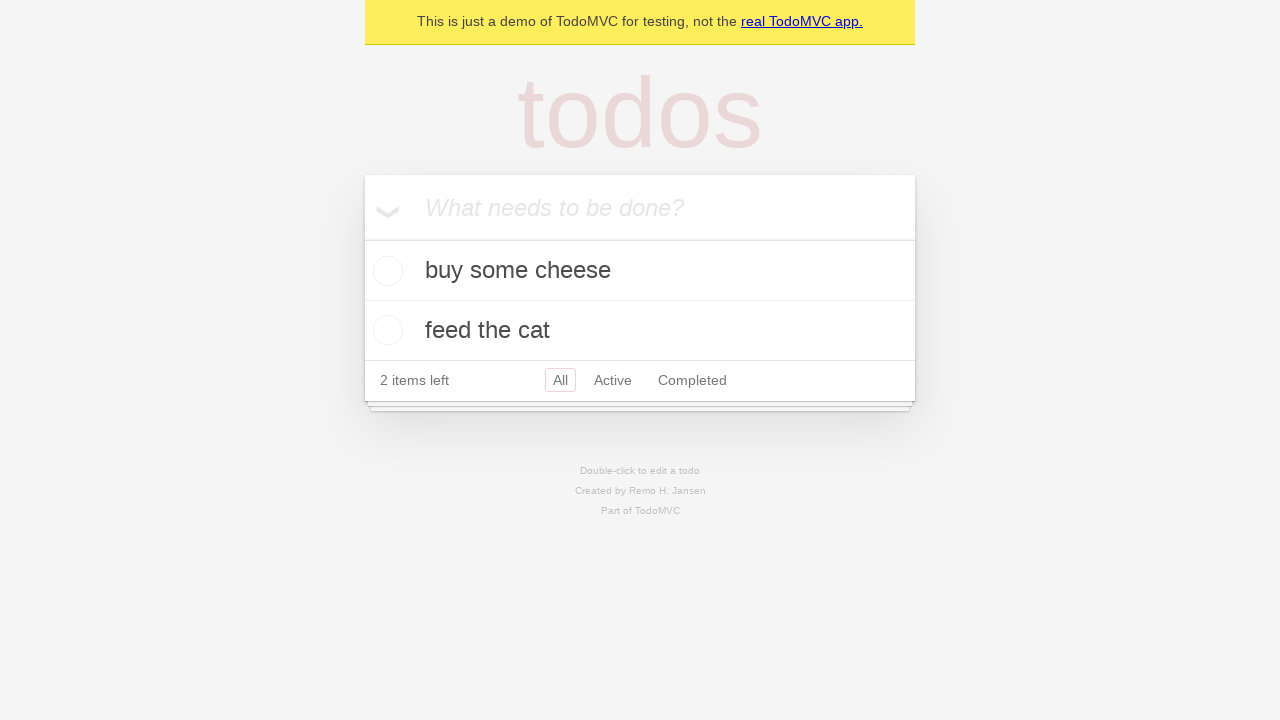

Filled new todo input with 'book a doctors appointment' on internal:attr=[placeholder="What needs to be done?"i]
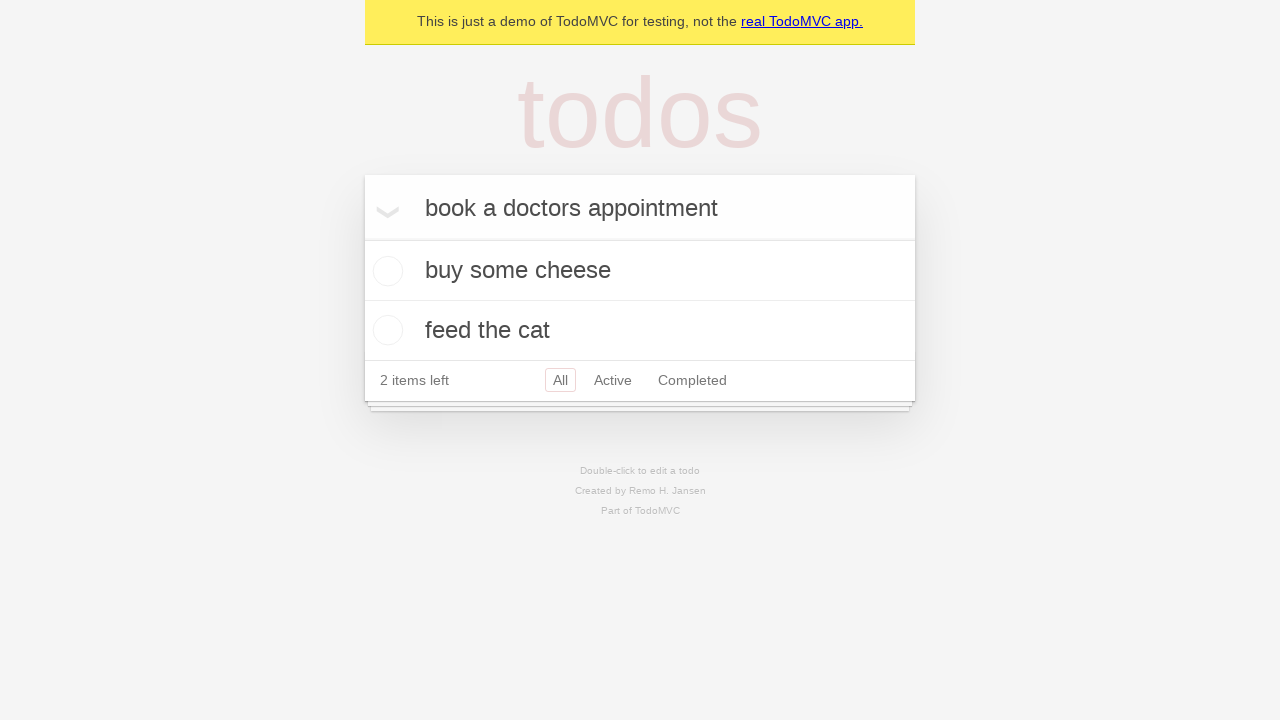

Pressed Enter to create third todo on internal:attr=[placeholder="What needs to be done?"i]
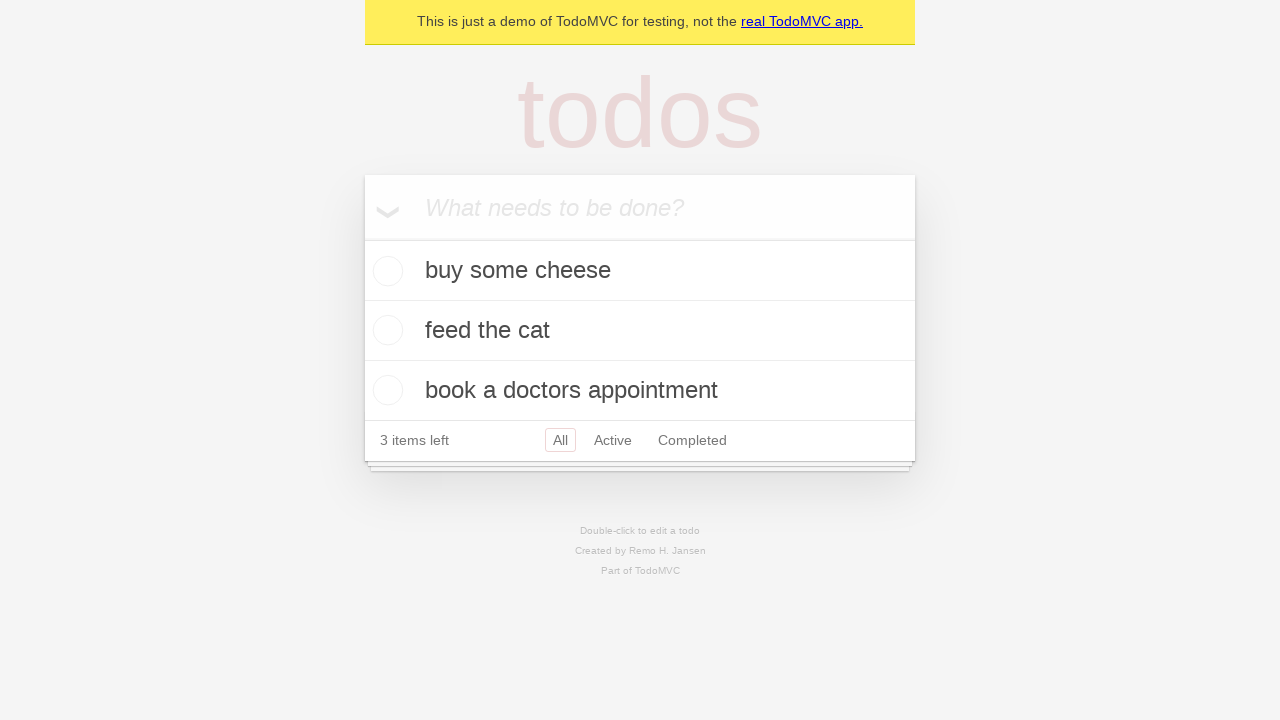

Double-clicked second todo item to enter edit mode at (640, 331) on internal:testid=[data-testid="todo-item"s] >> nth=1
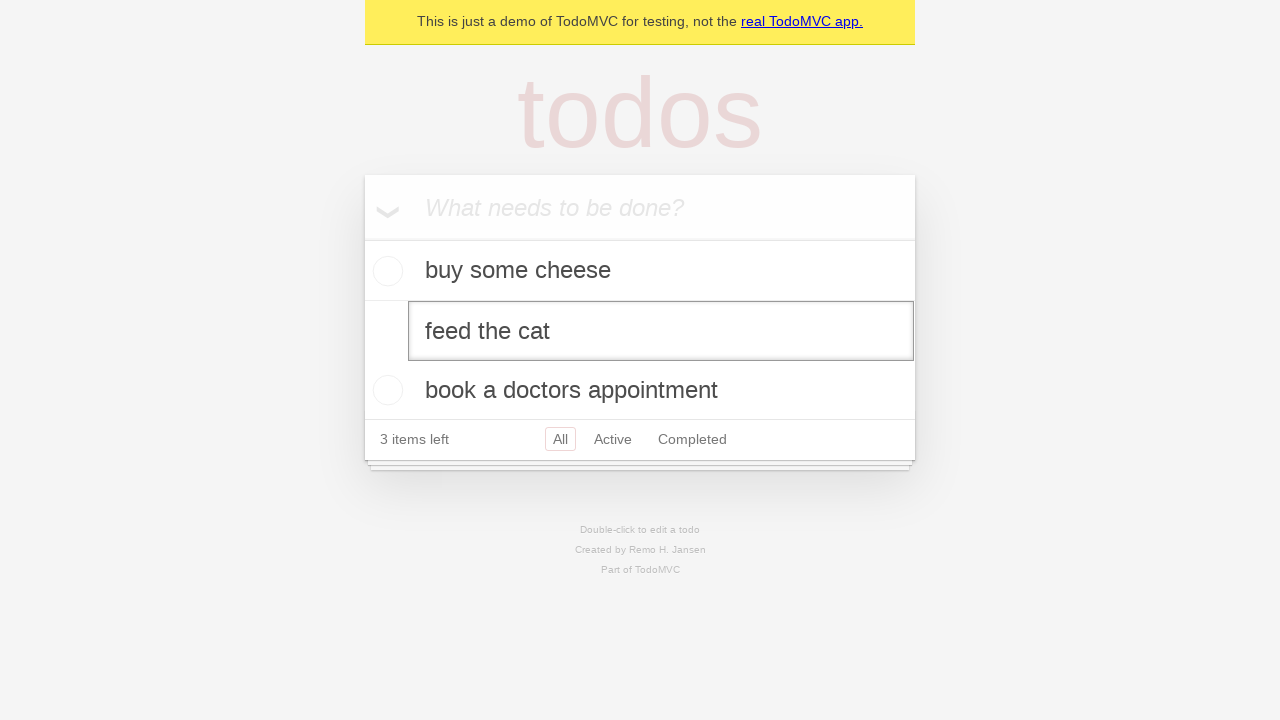

Filled edit field with 'buy some sausages' on internal:testid=[data-testid="todo-item"s] >> nth=1 >> internal:role=textbox[nam
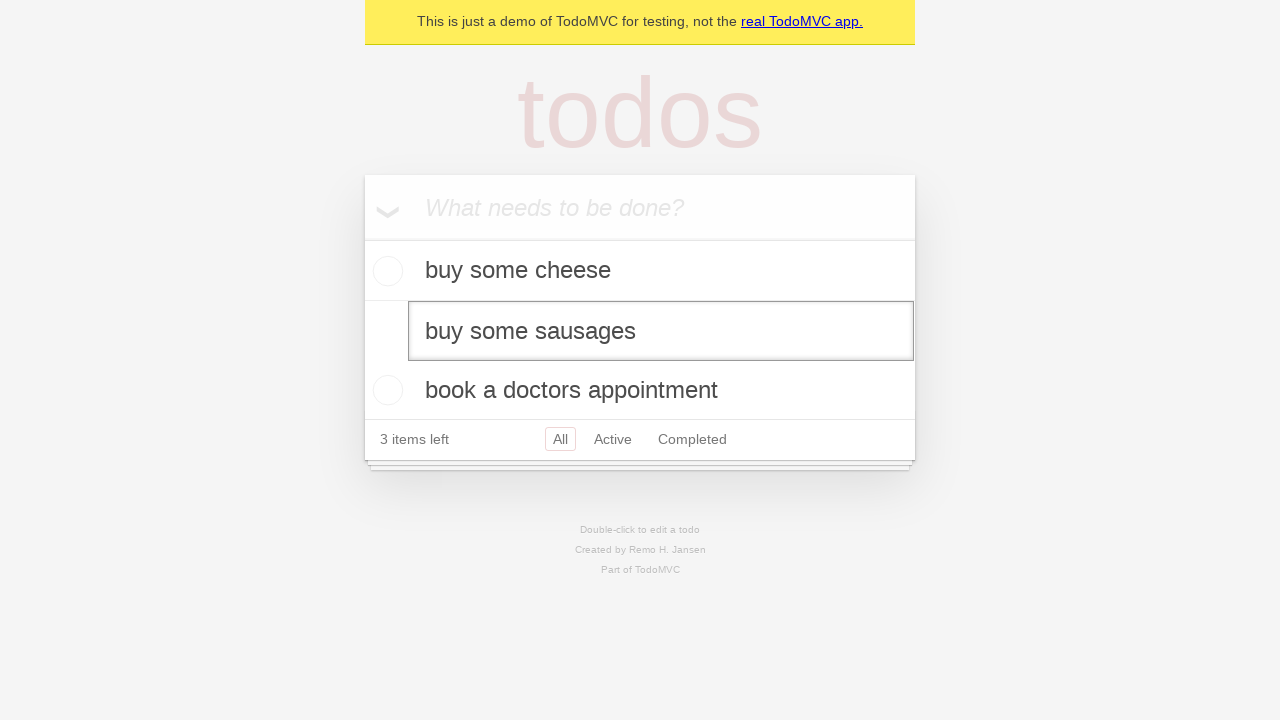

Pressed Escape to cancel edit and verify changes are discarded on internal:testid=[data-testid="todo-item"s] >> nth=1 >> internal:role=textbox[nam
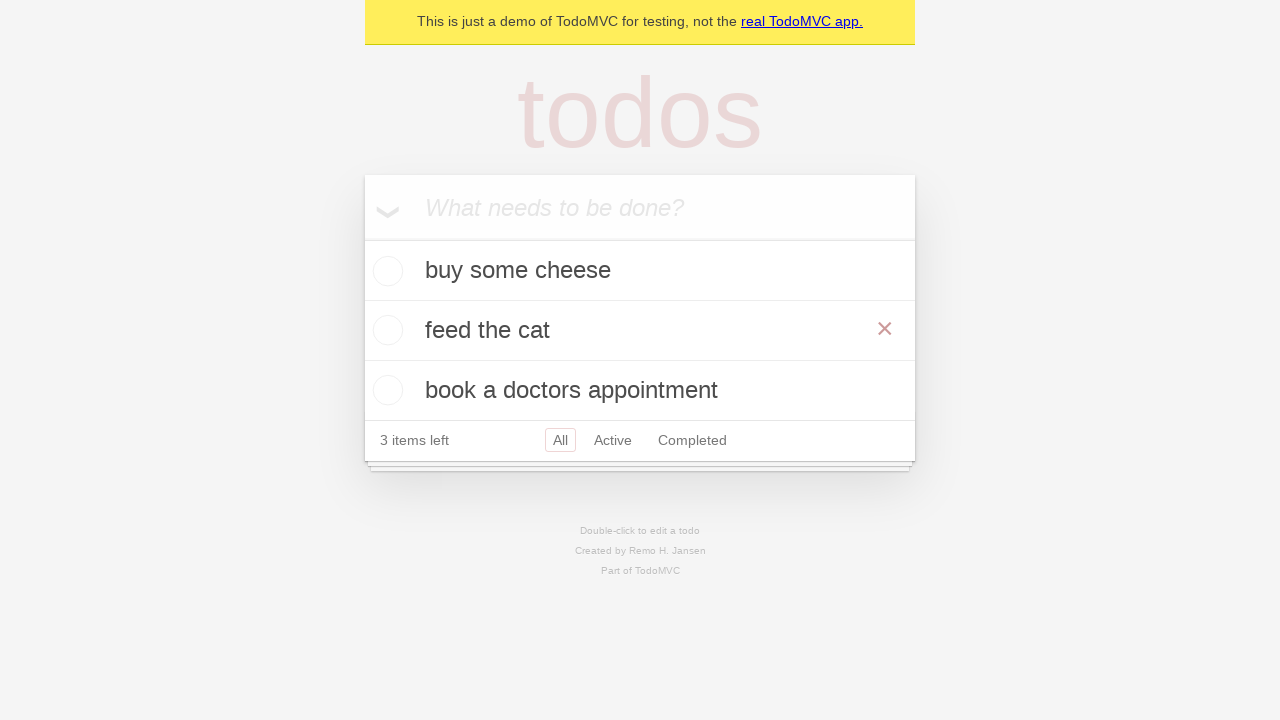

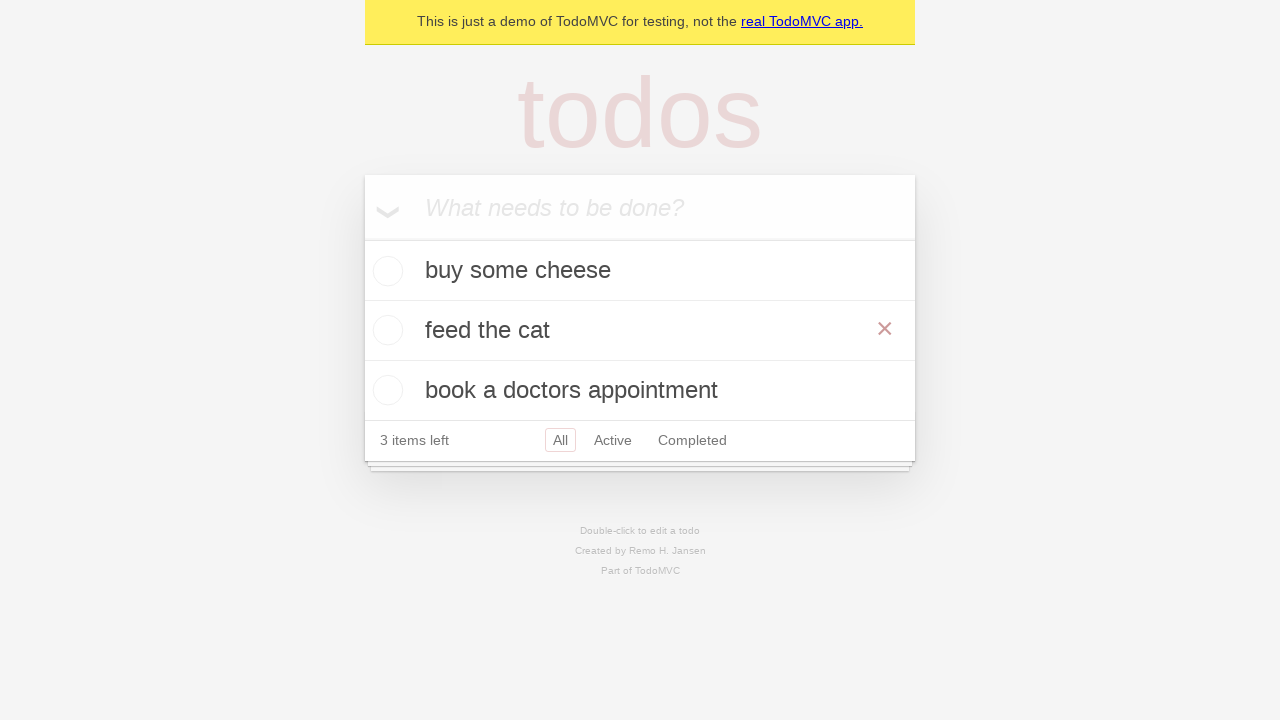